Fills out a form with valid data including name, email, gender, phone number, and location, then submits it

Starting URL: https://demoqa.com/automation-practice-form

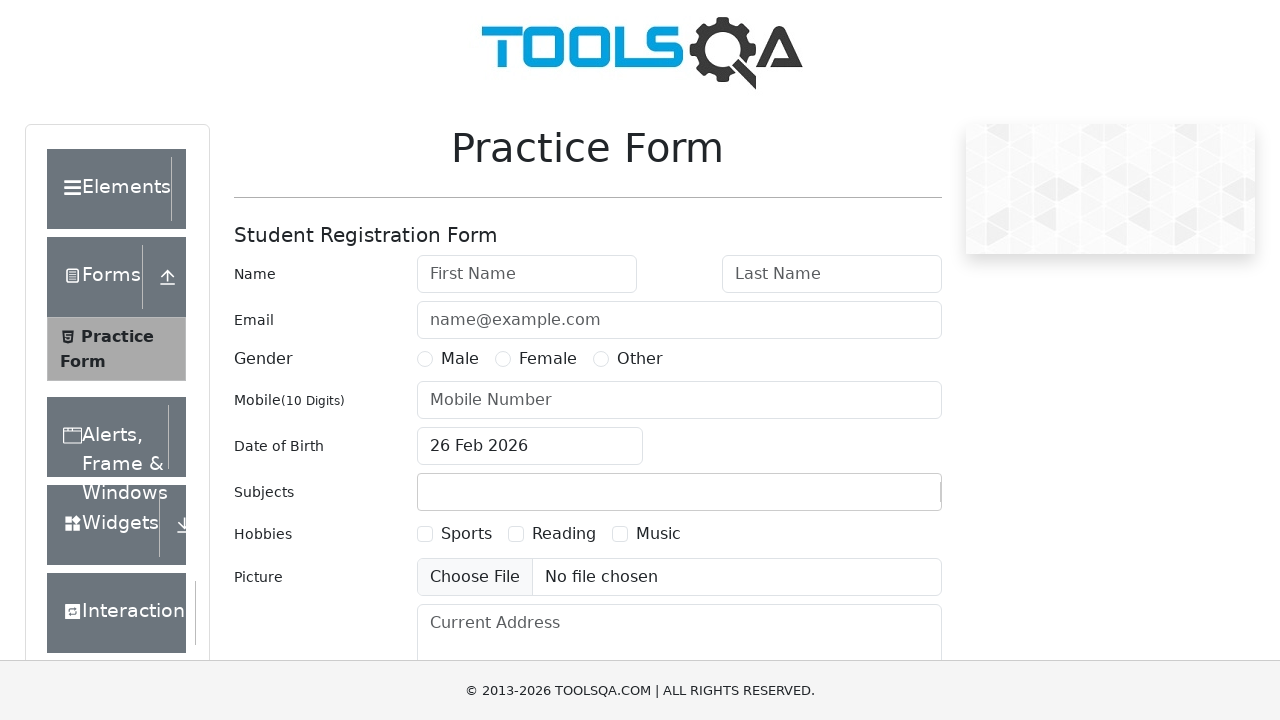

Filled first name field with 'CAMARO' on #firstName
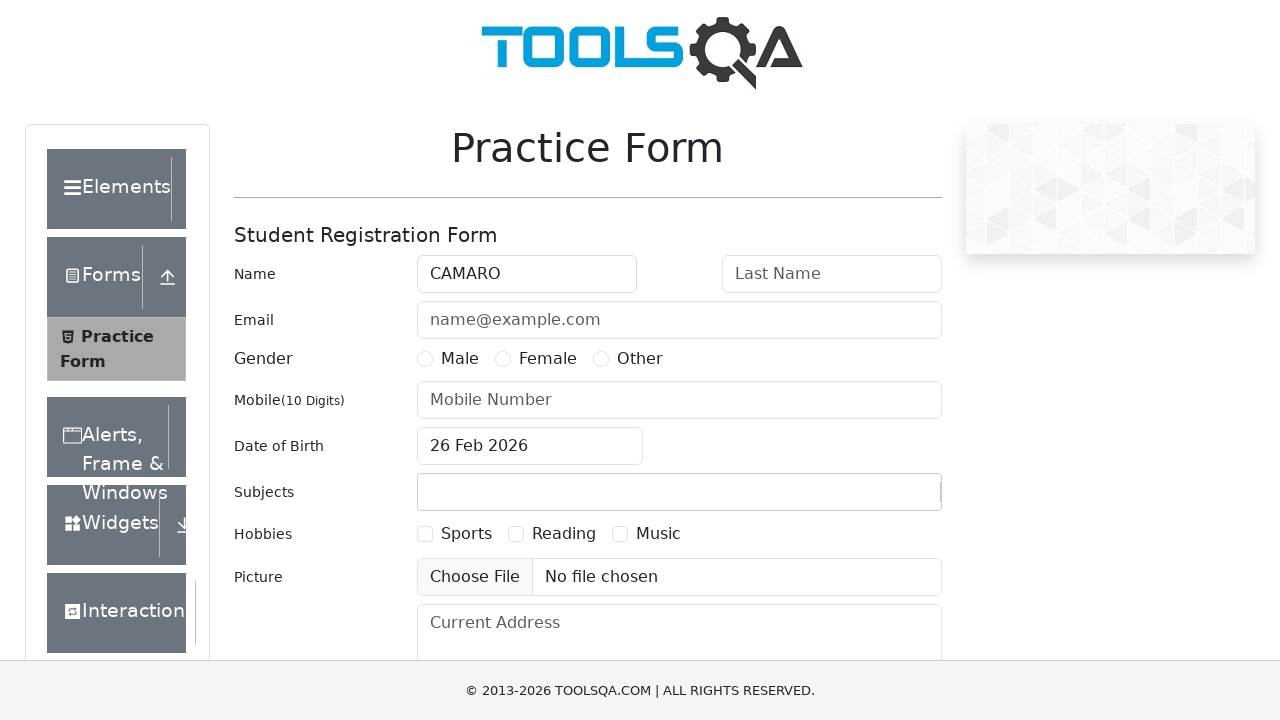

Filled last name field with 'AMARELO' on #lastName
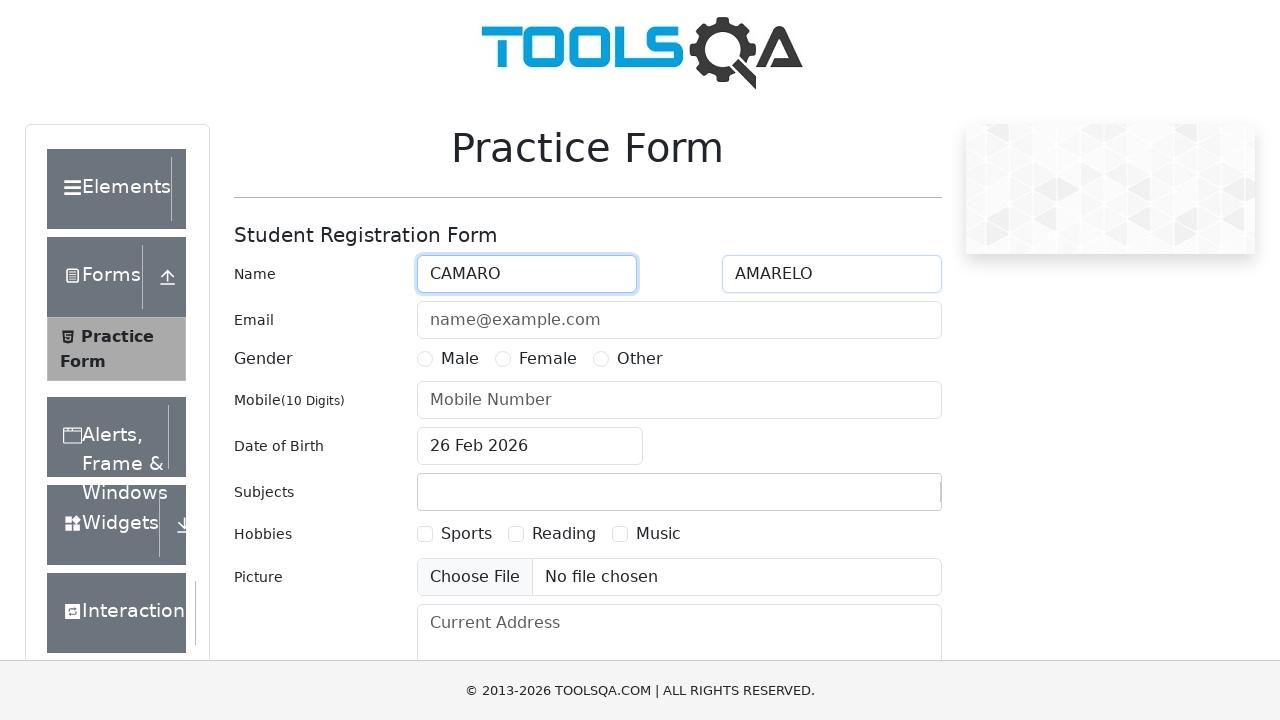

Filled email field with 'camaro@amarelo.com' on #userEmail
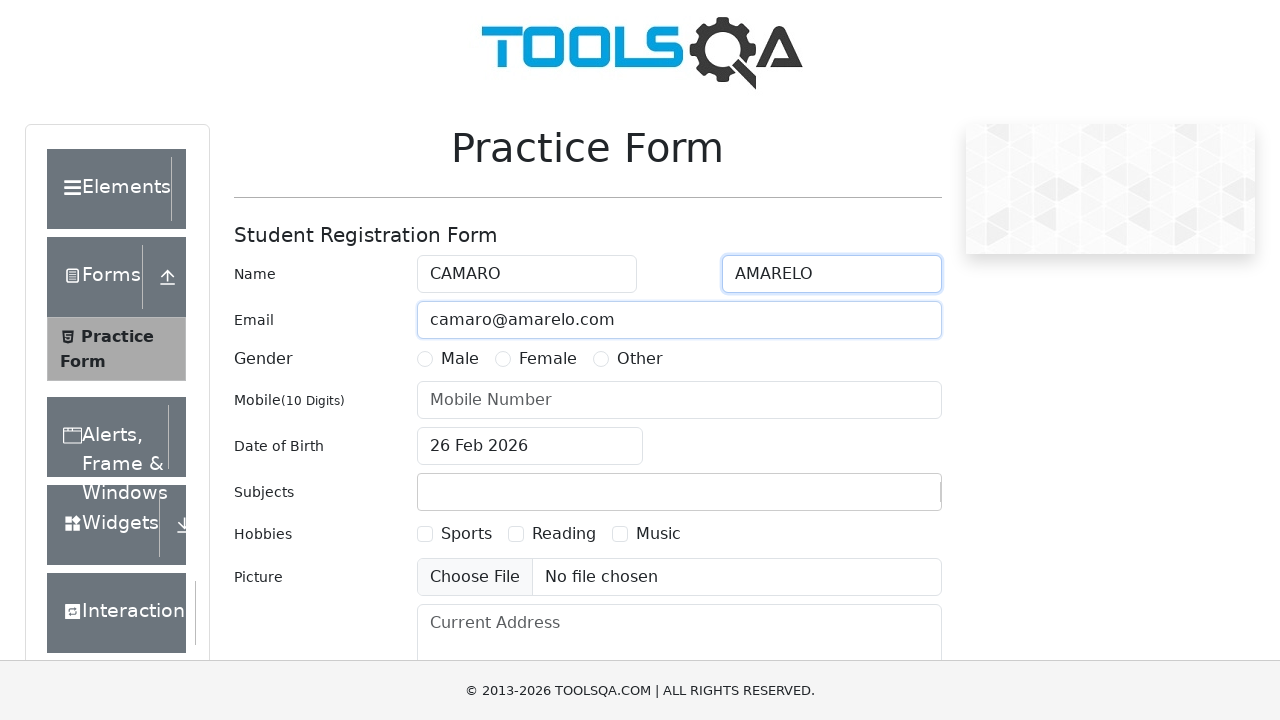

Selected gender radio button
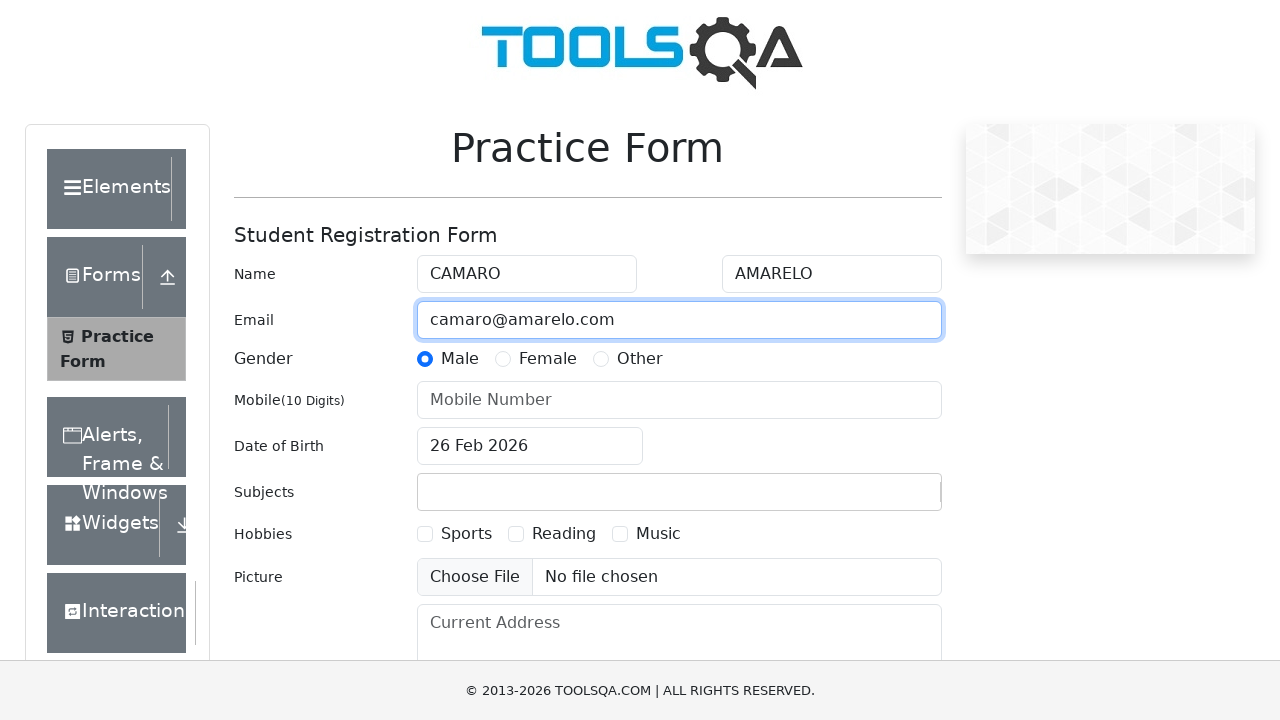

Filled phone number field with '6940028922' on #userNumber
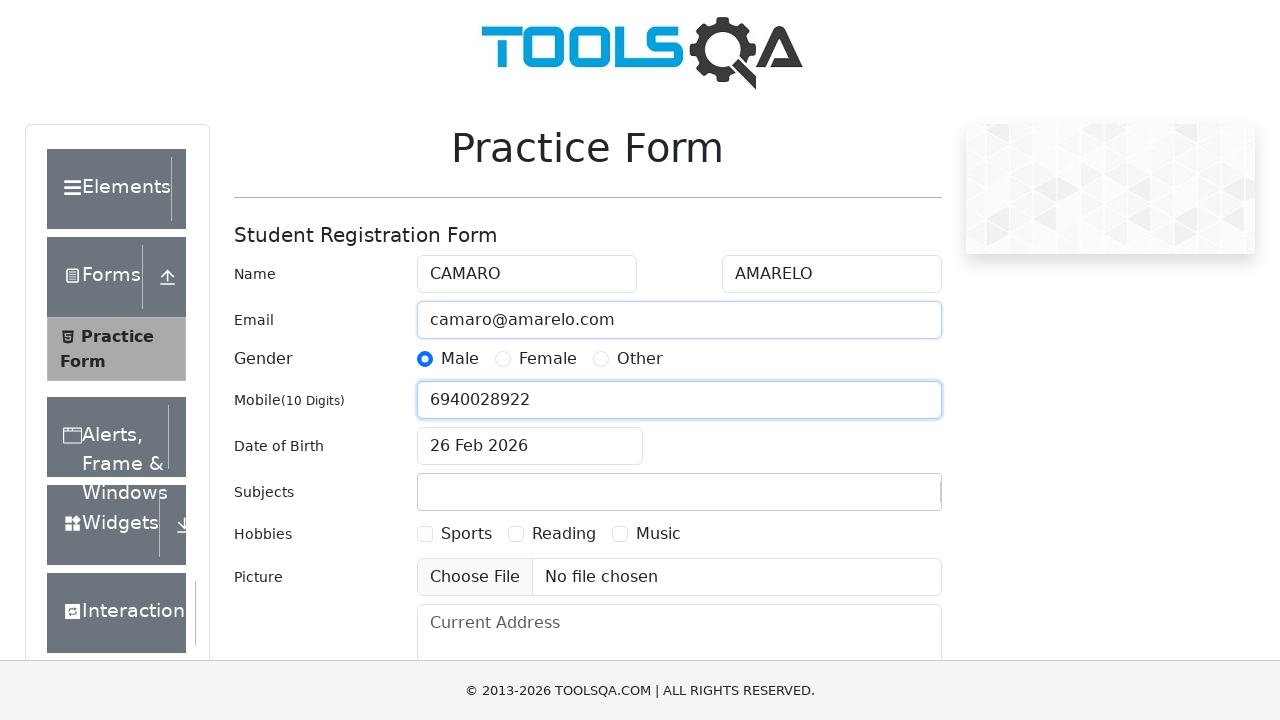

Pressed Tab key to move to next field
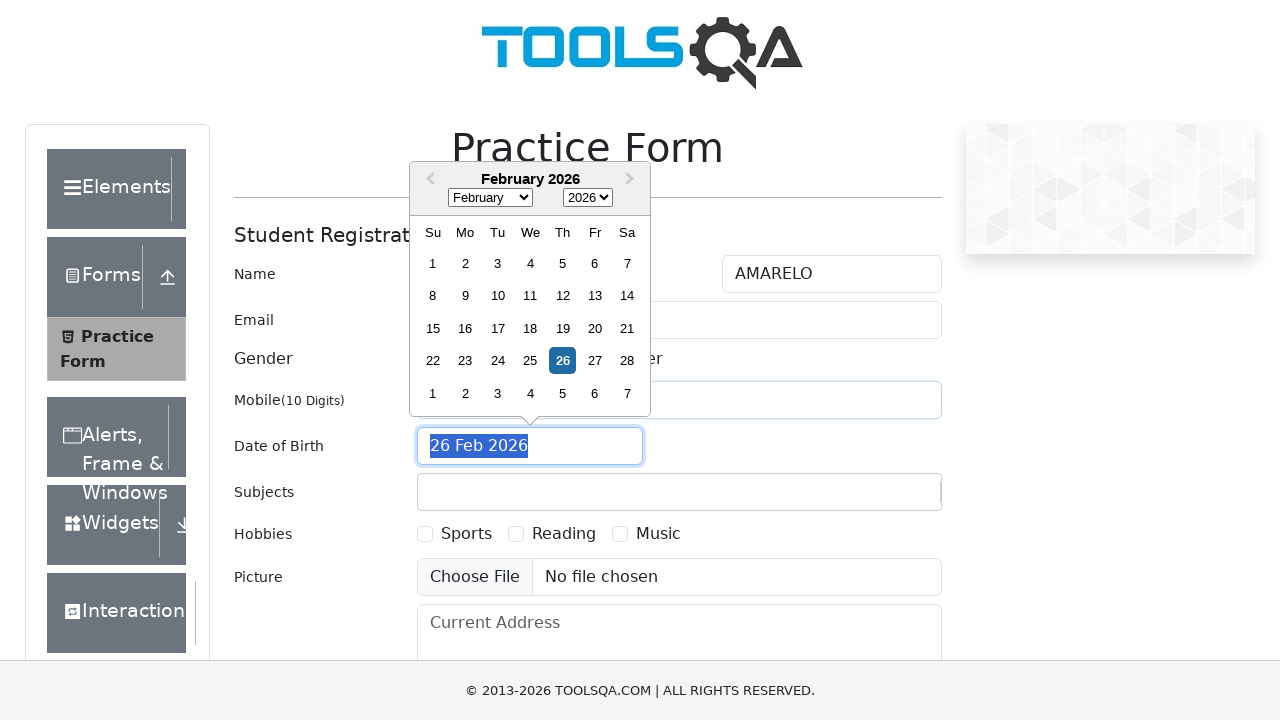

Filled state field with 'NCR' on #react-select-3-input
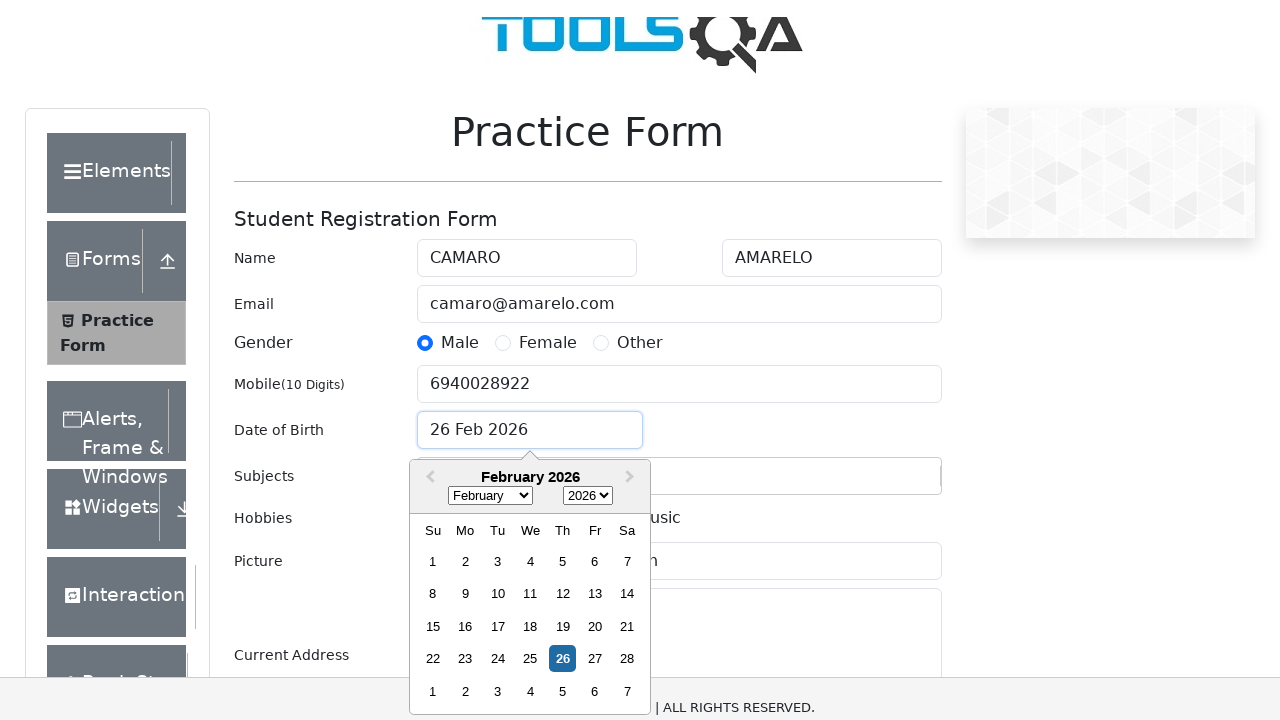

Pressed Tab key to move to city field
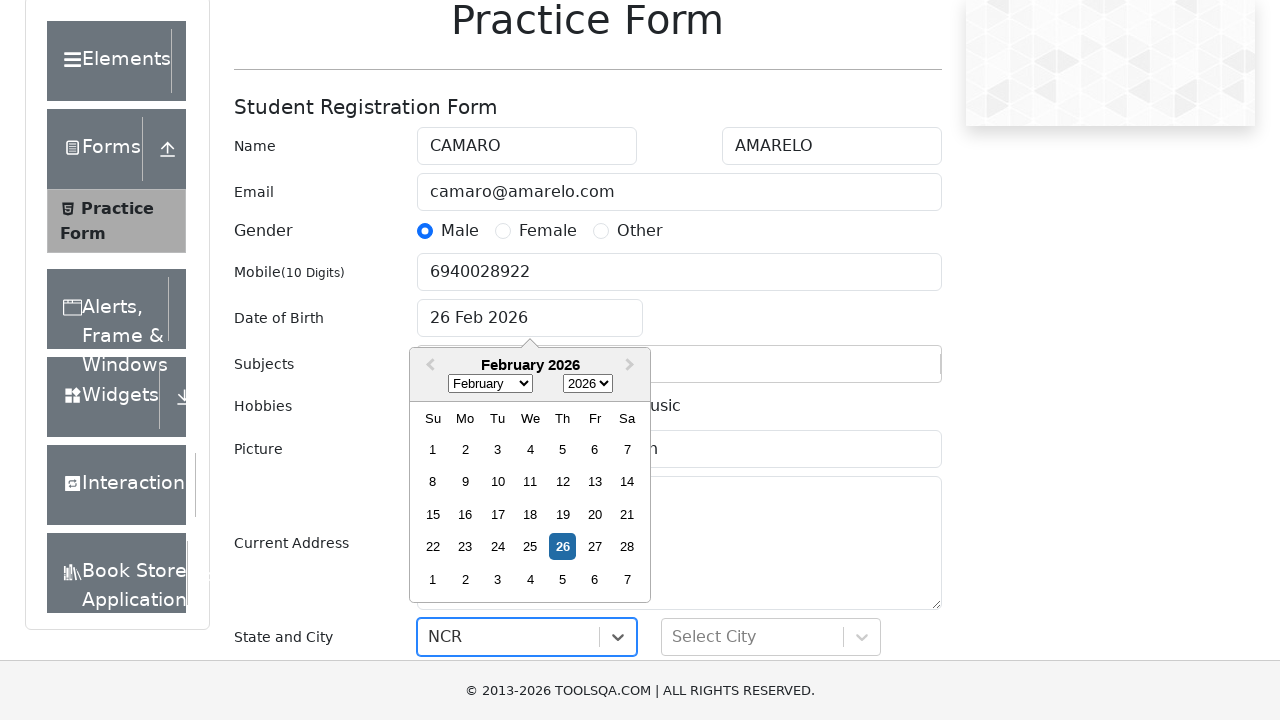

Filled city field with 'Noida' on #react-select-4-input
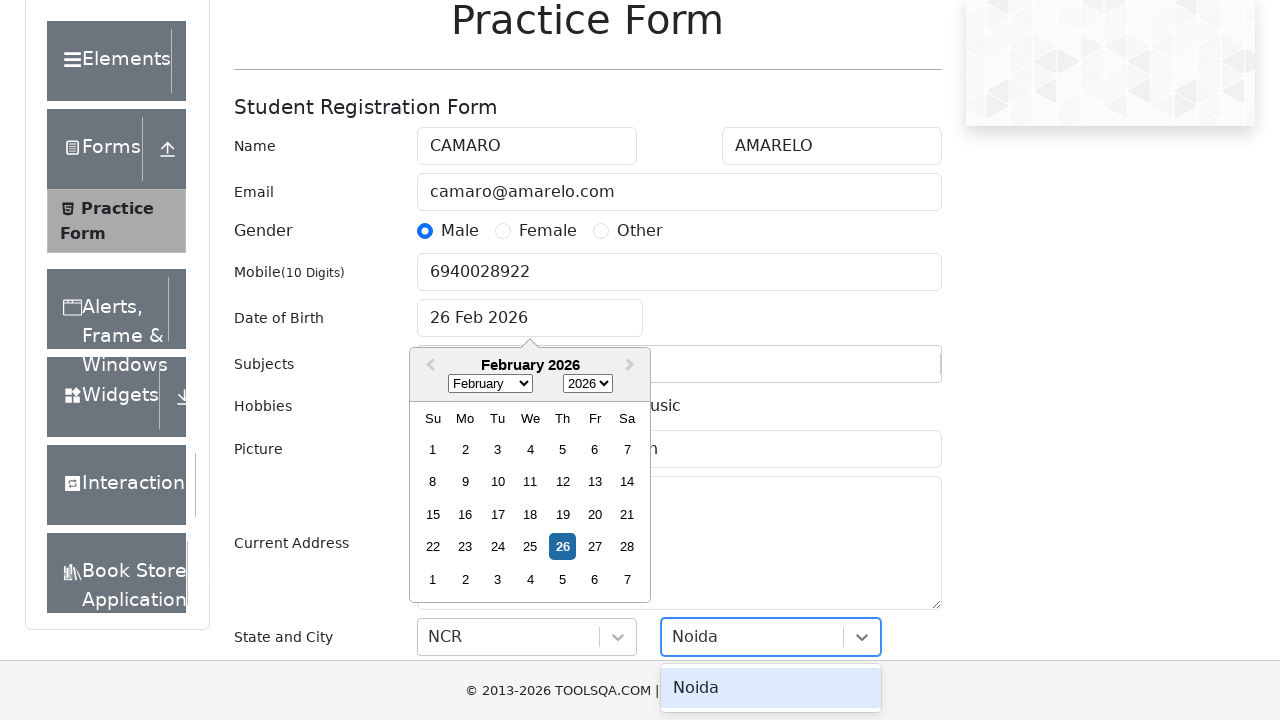

Pressed Tab key to move to submit button
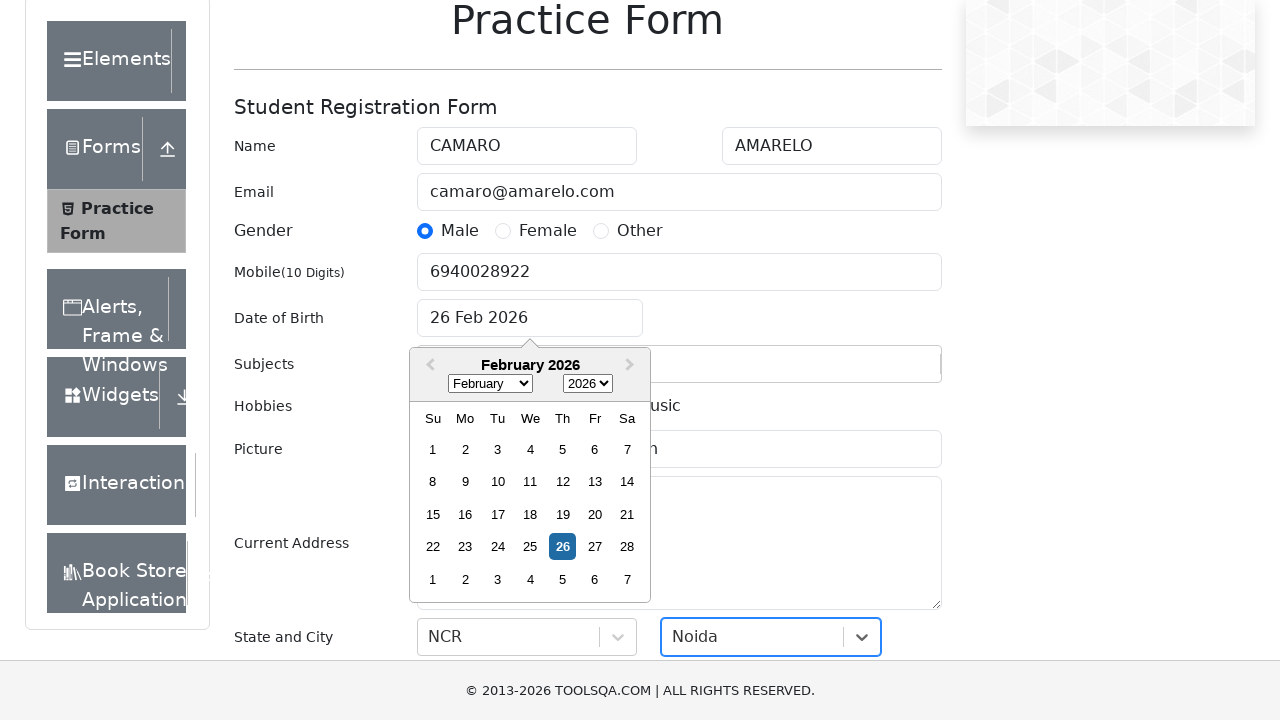

Pressed Enter to submit the form
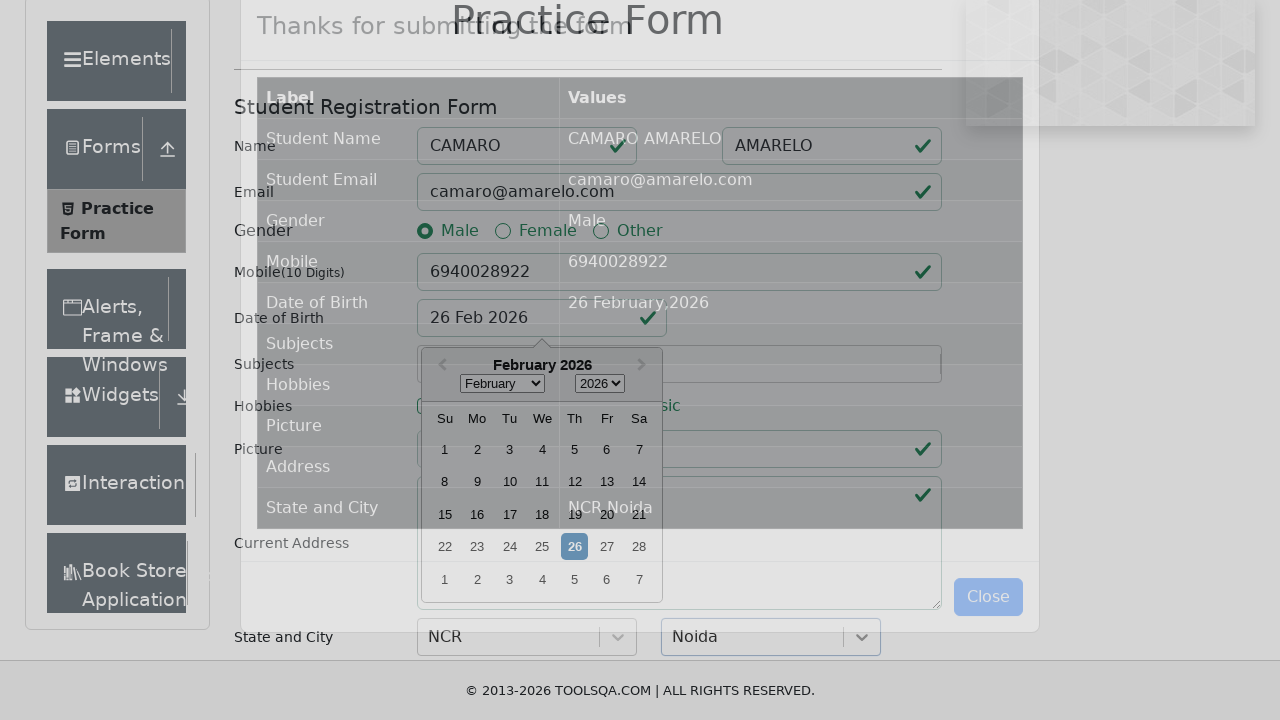

Form sent successfully - success modal appeared
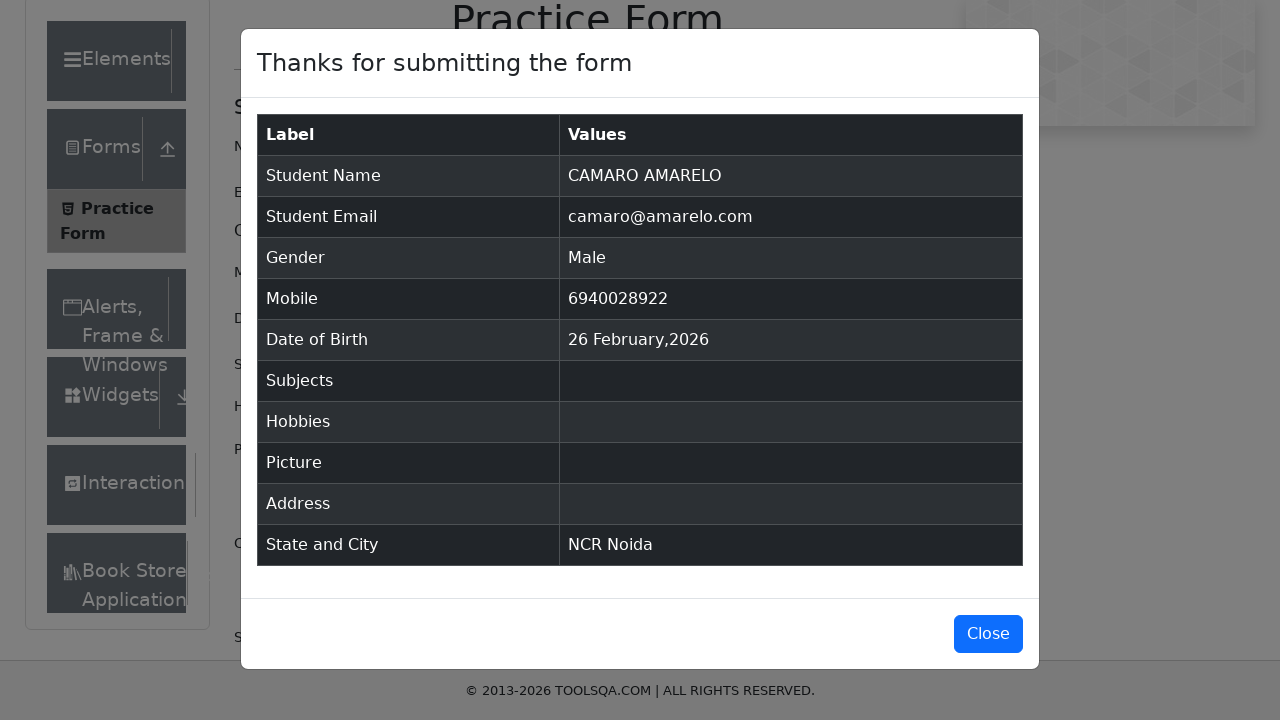

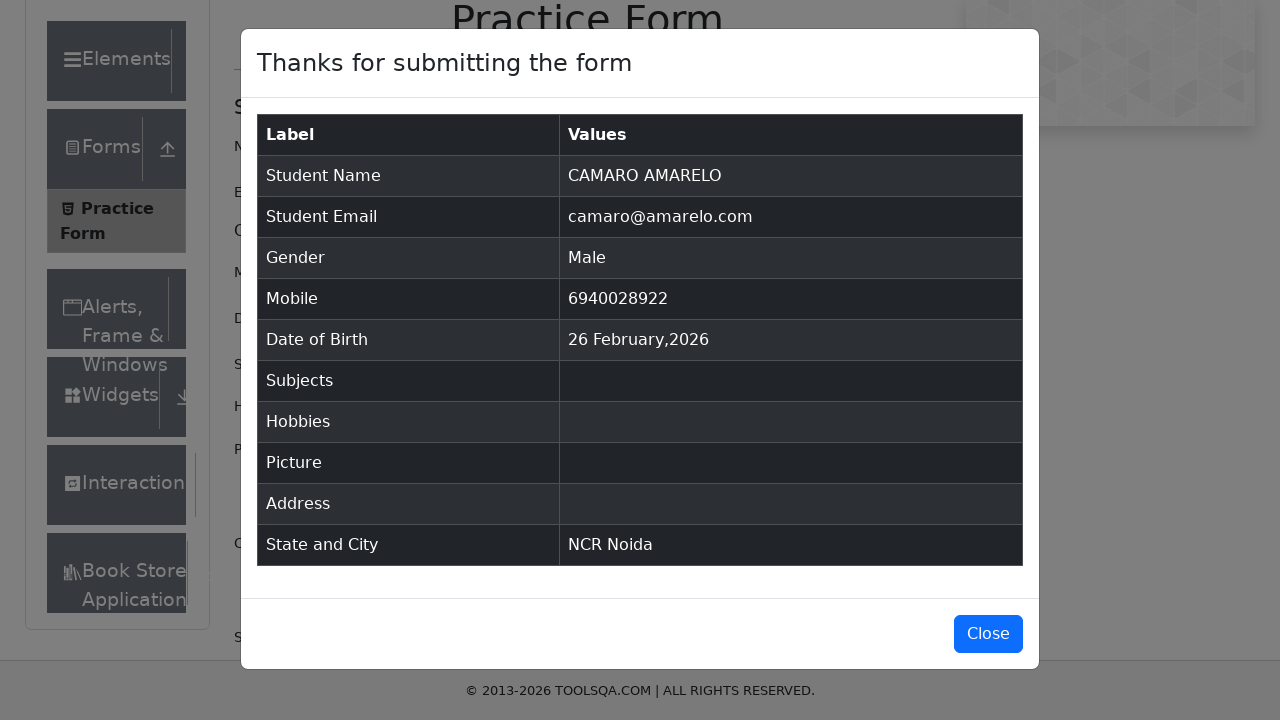